Tests hover functionality by moving the mouse over the first avatar image and verifying that additional user information (caption) becomes visible.

Starting URL: http://the-internet.herokuapp.com/hovers

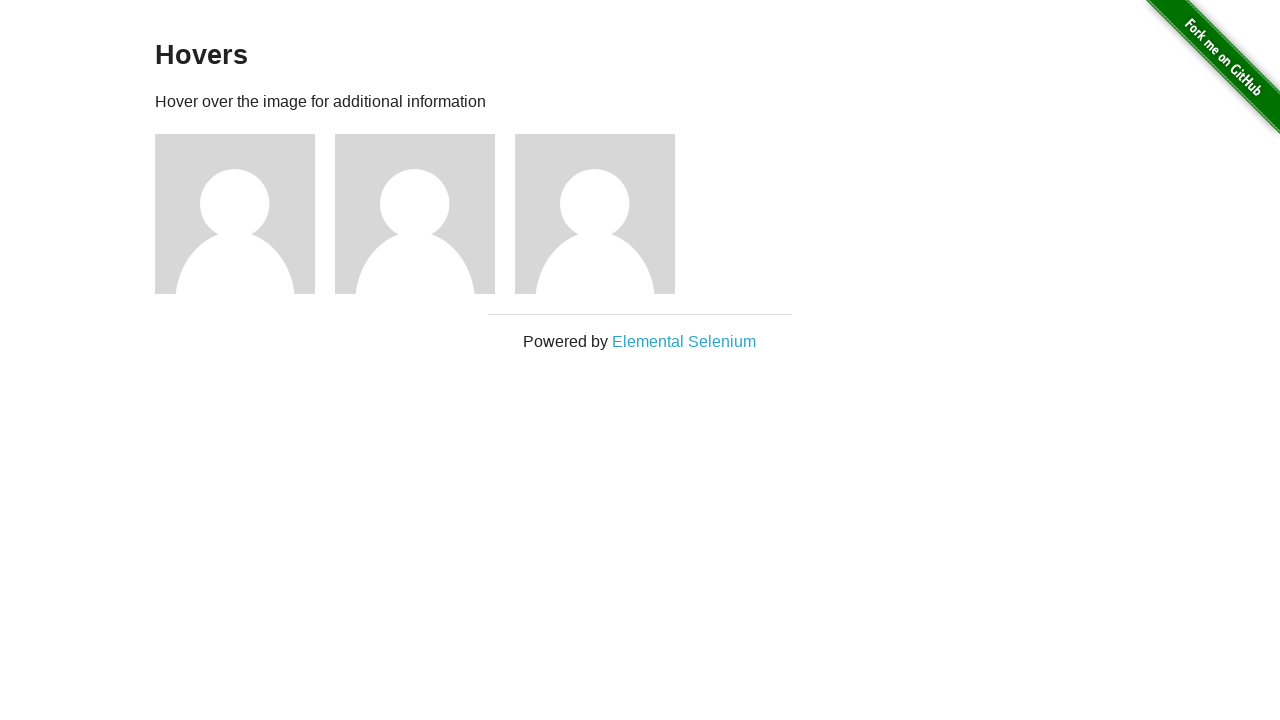

Located the first avatar figure element
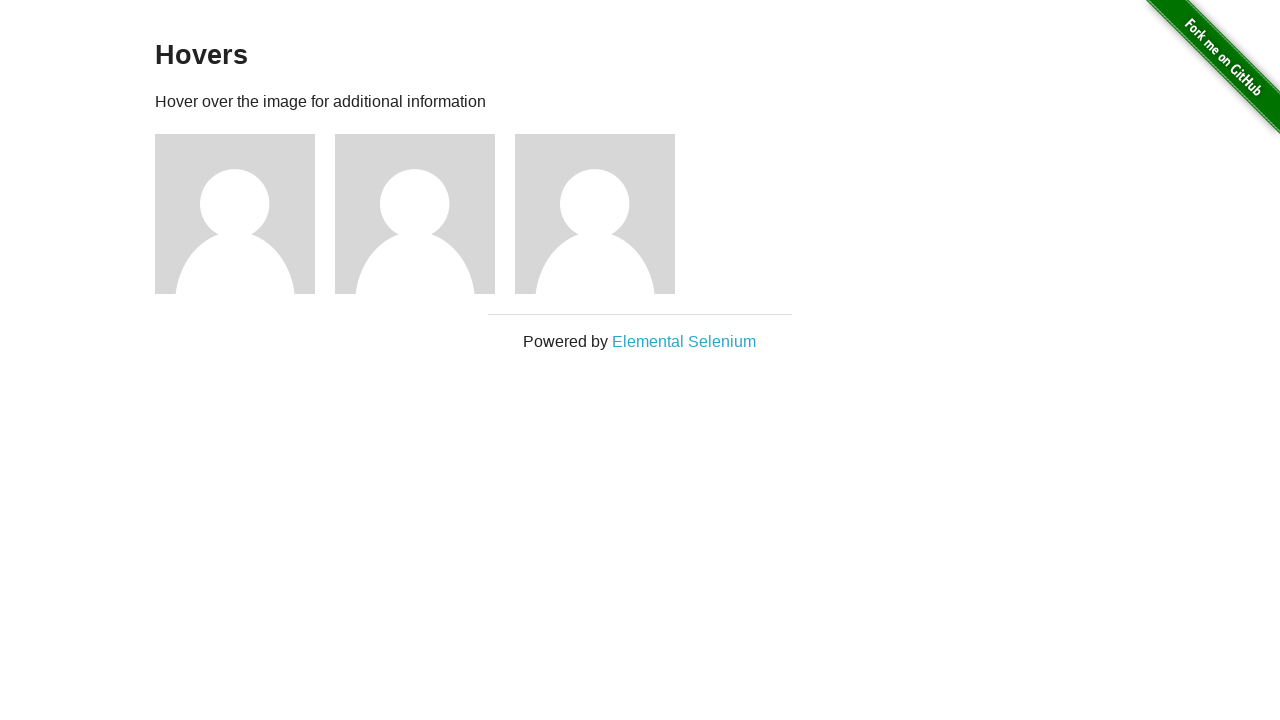

Hovered mouse over the first avatar image at (245, 214) on .figure >> nth=0
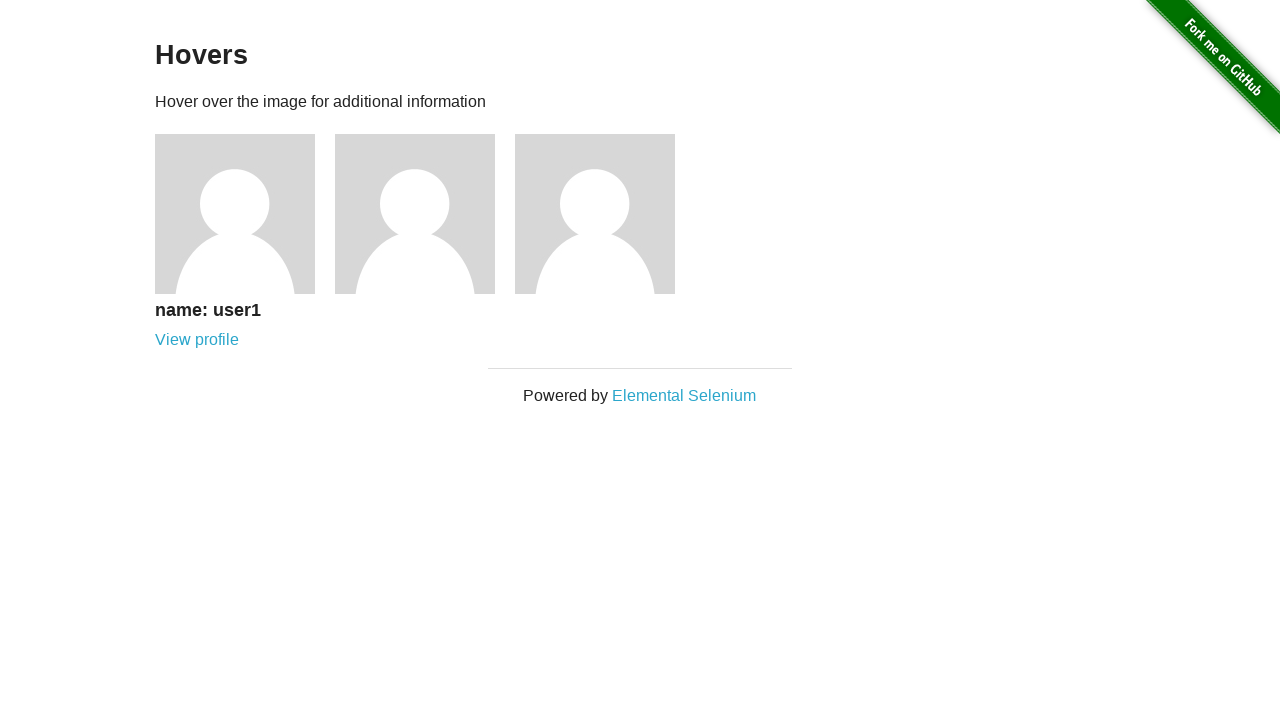

Caption element became visible after hovering
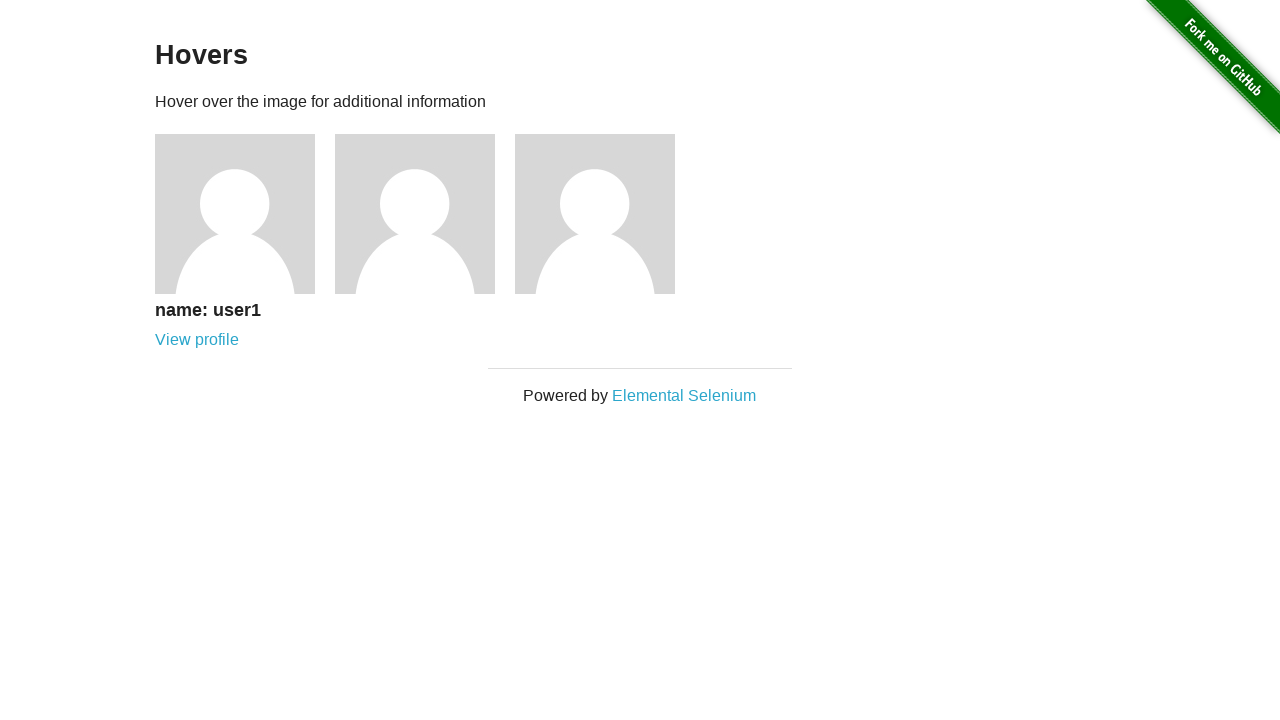

Verified that the caption is visible
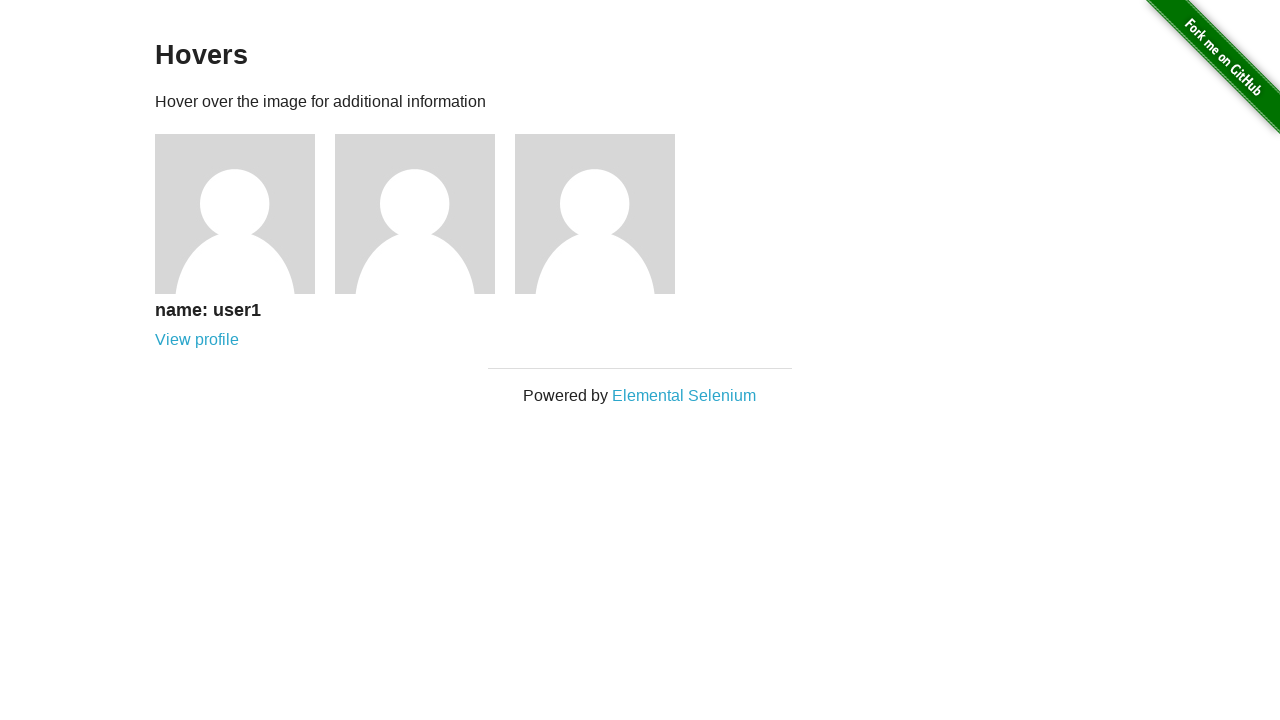

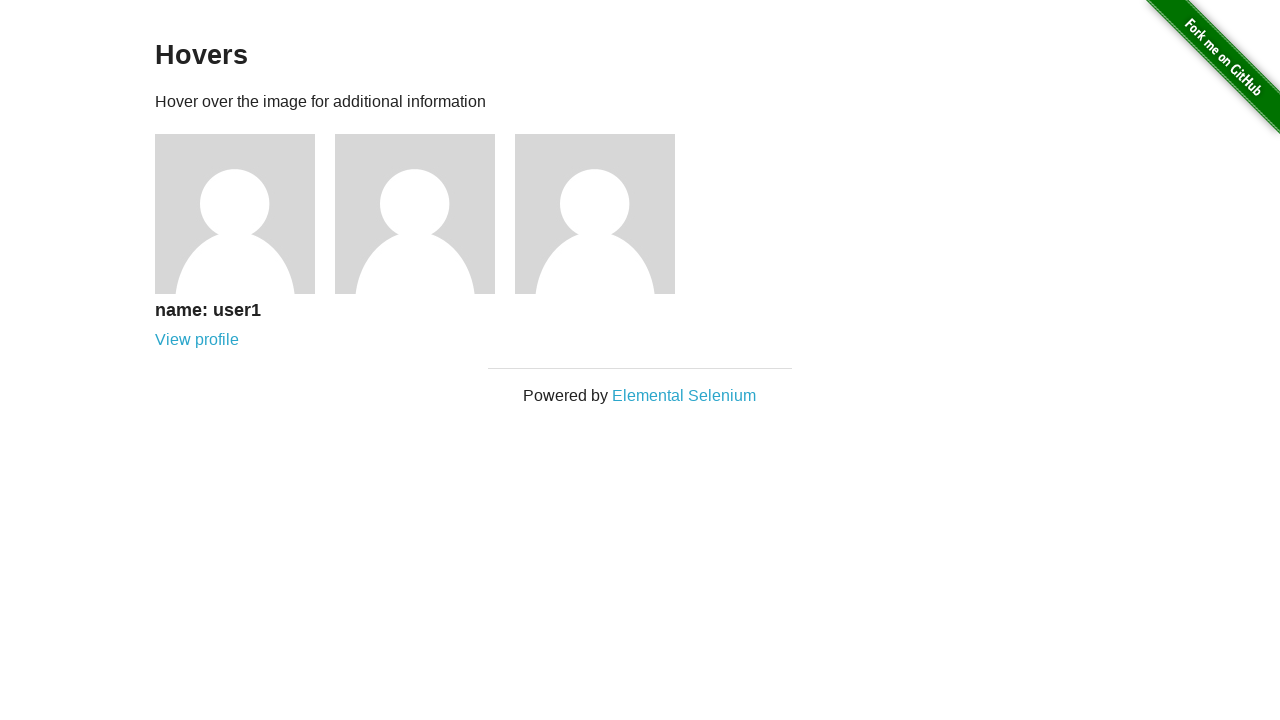